Tests browser back navigation by navigating to a page, clicking a button to go to another page, then using the browser's back function to return to the previous page.

Starting URL: http://demoaut.katalon.com/

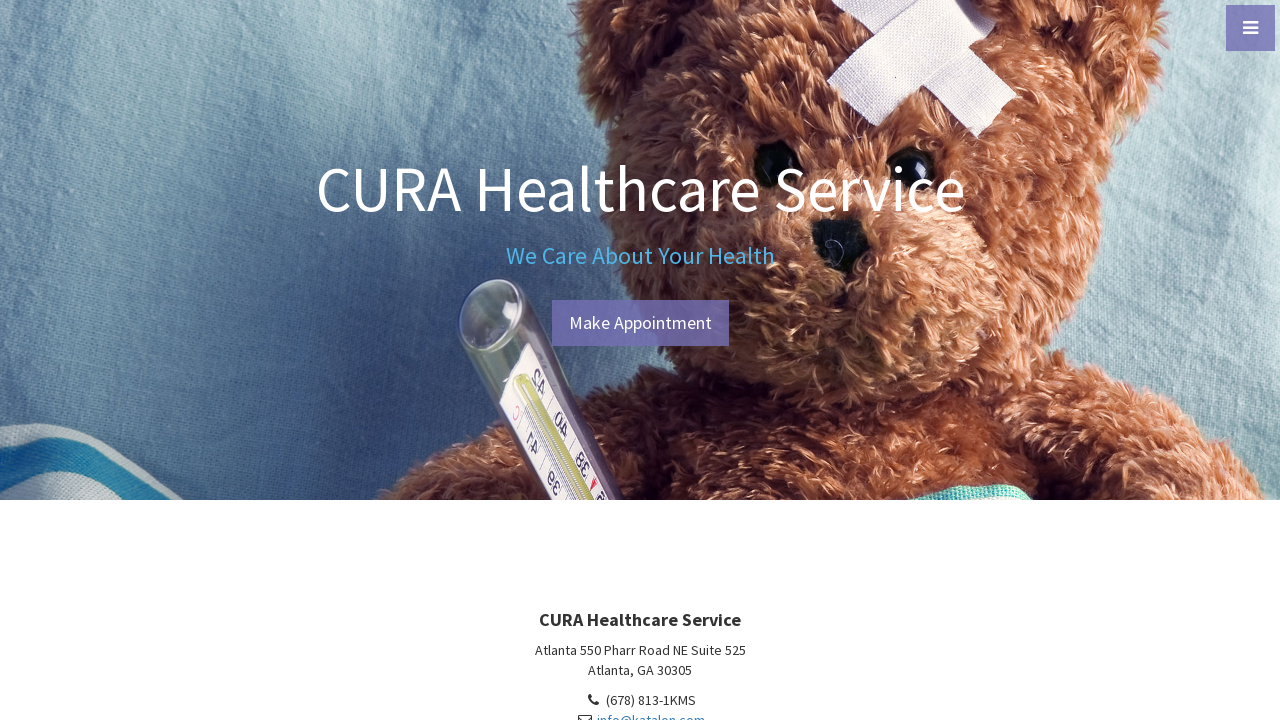

Clicked 'Make Appointment' button to navigate to appointment page at (640, 323) on text=Make Appointment
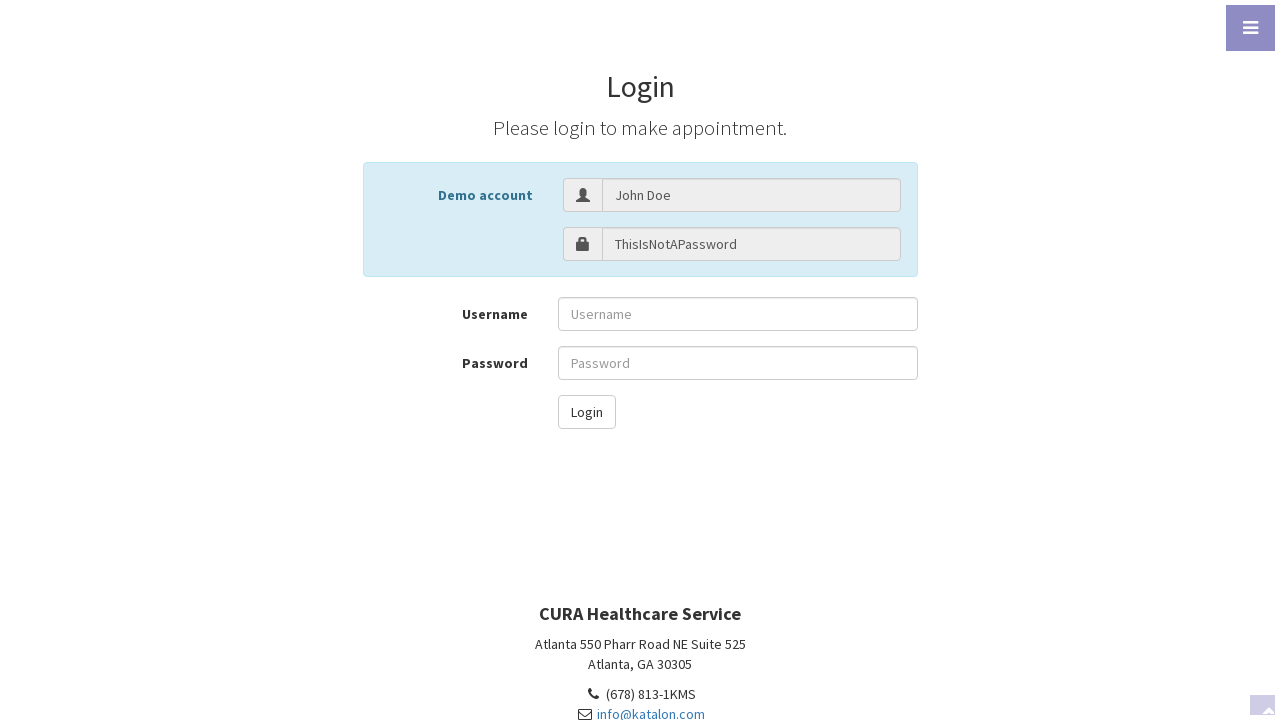

Appointment page loaded completely
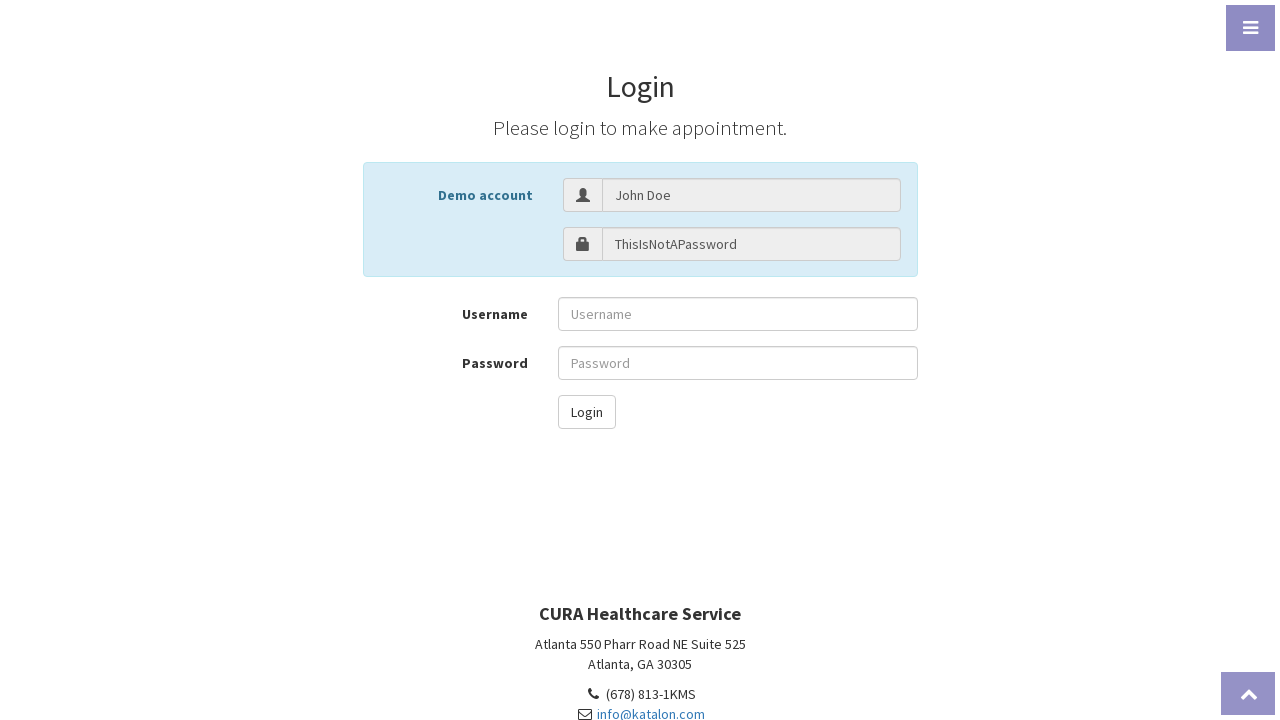

Navigated back to previous page using browser back button
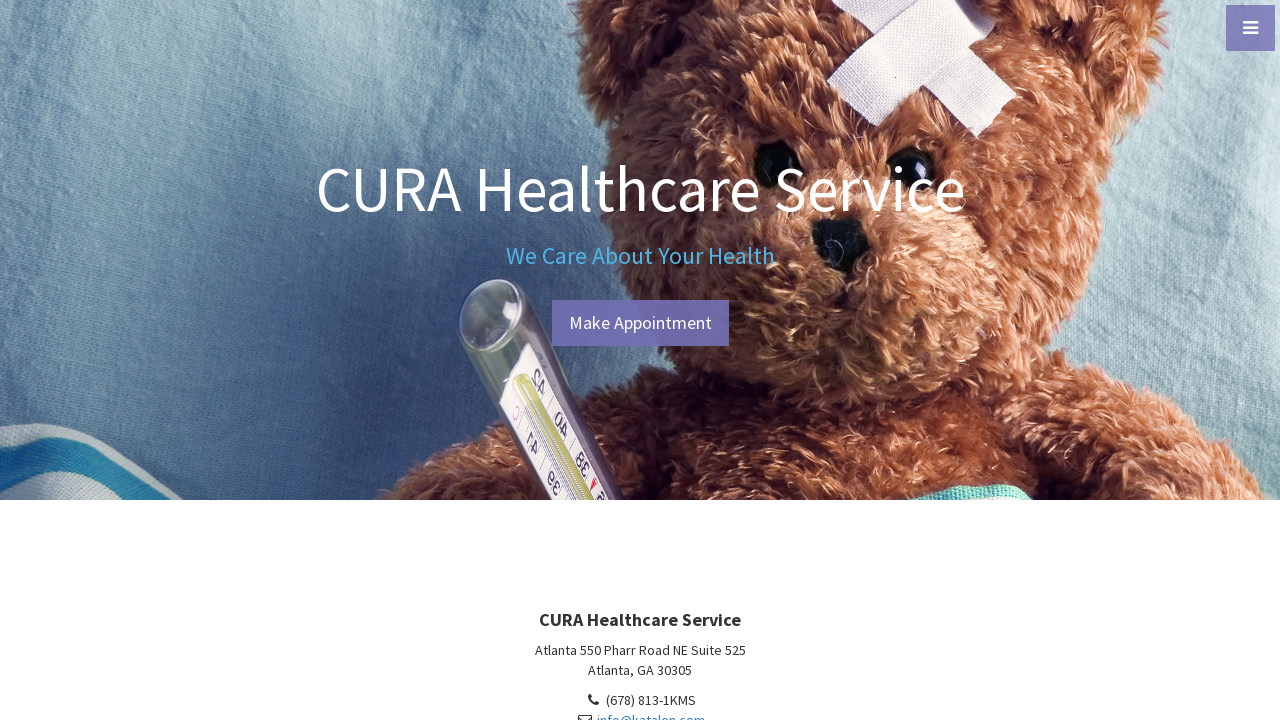

Homepage loaded after navigating back
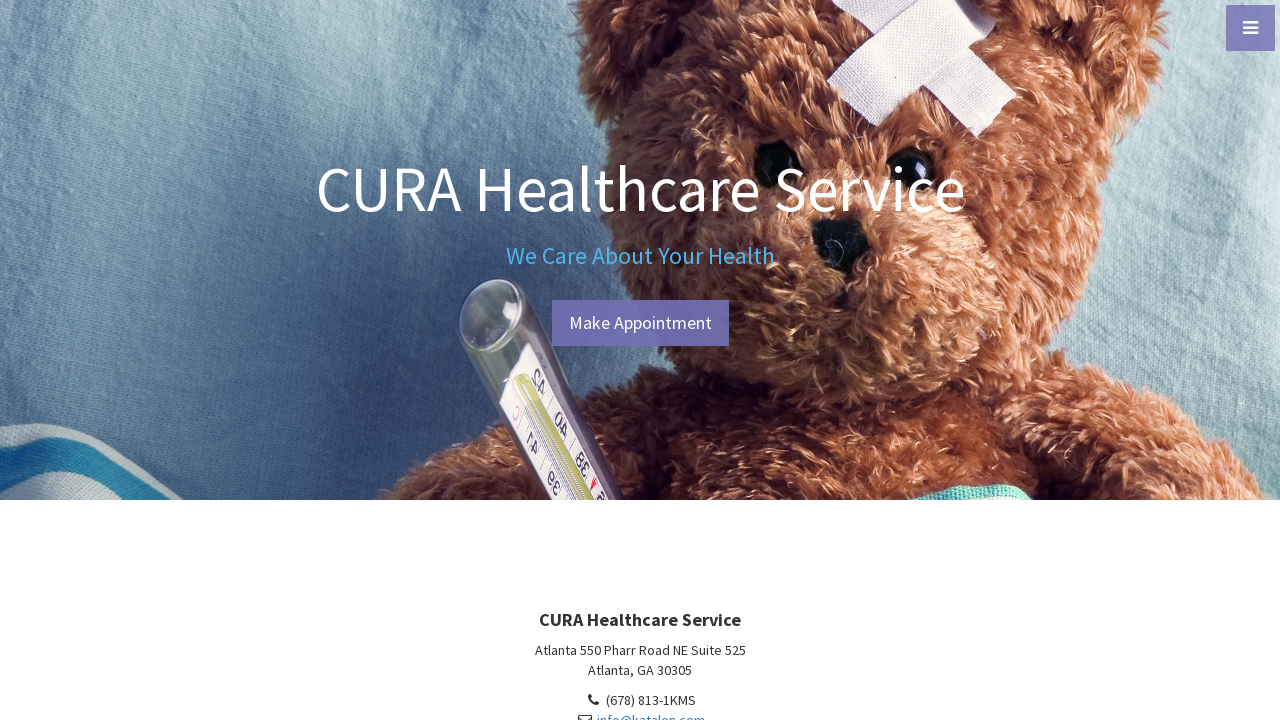

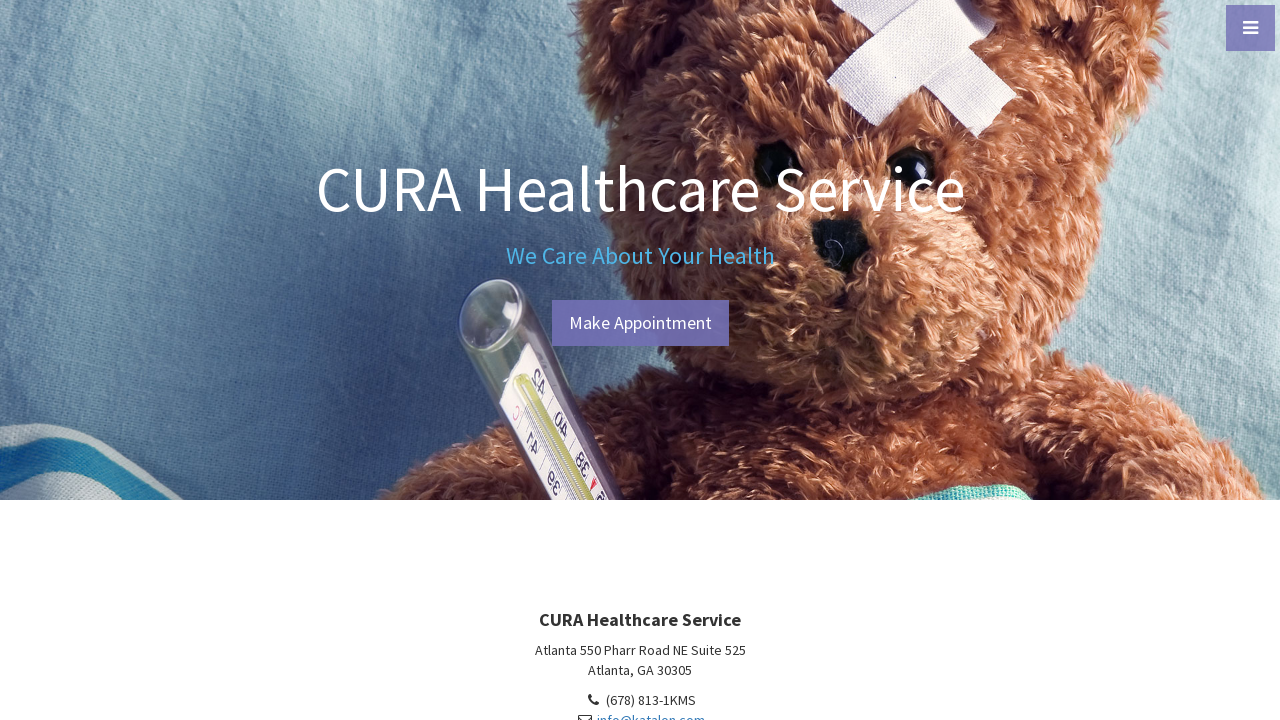